Tests the text box form by clicking Elements section, filling in user details, and submitting the form

Starting URL: https://demoqa.com/

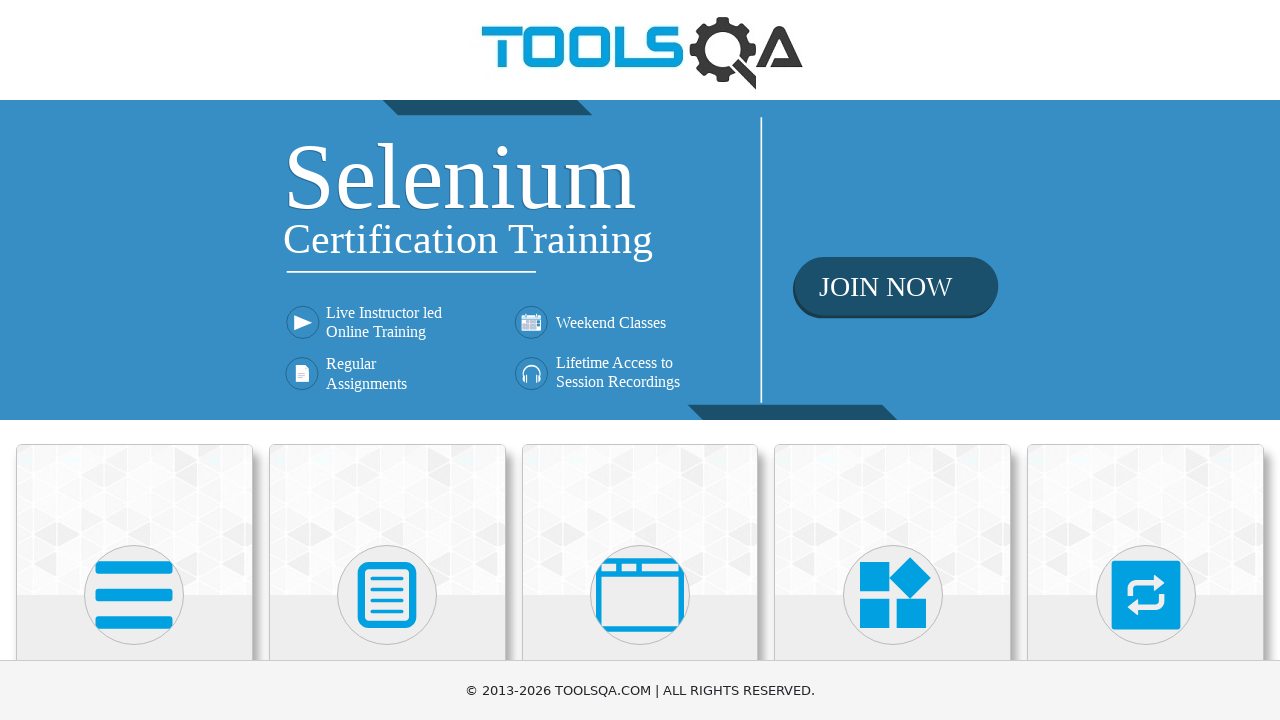

Clicked on Elements section at (134, 360) on xpath=//h5[text()='Elements']
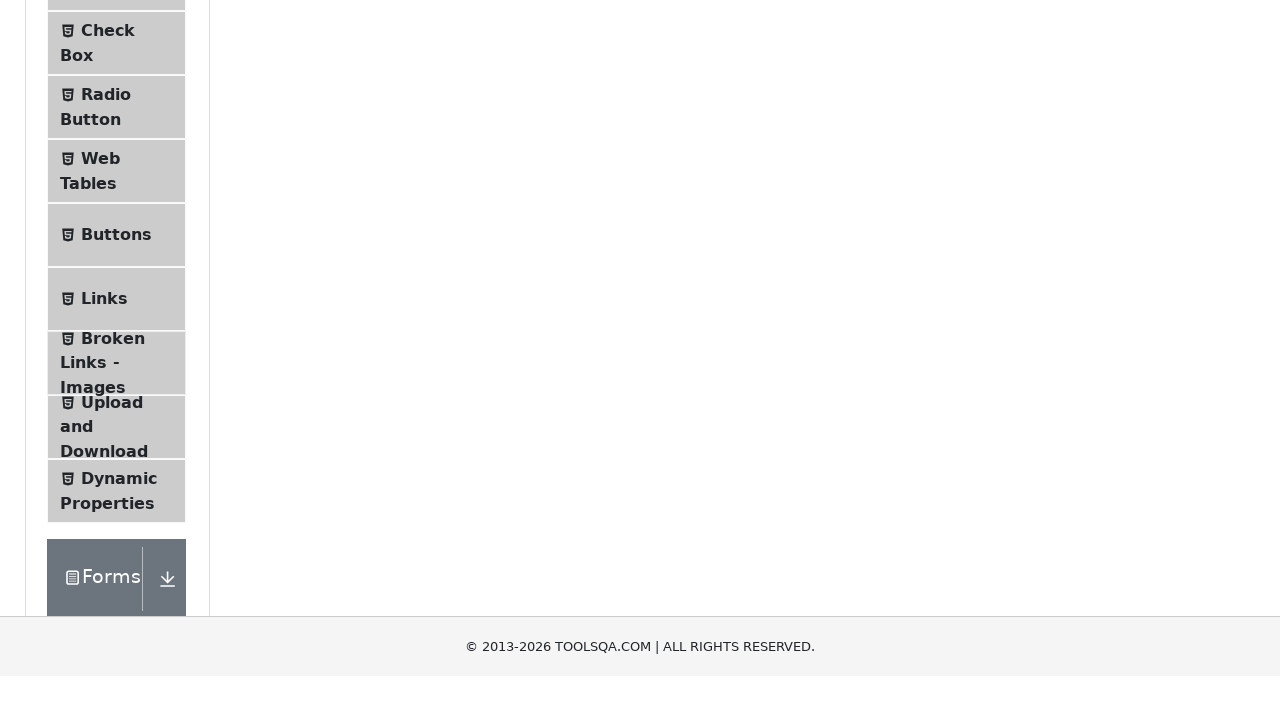

Clicked on Text Box menu item at (116, 261) on #item-0
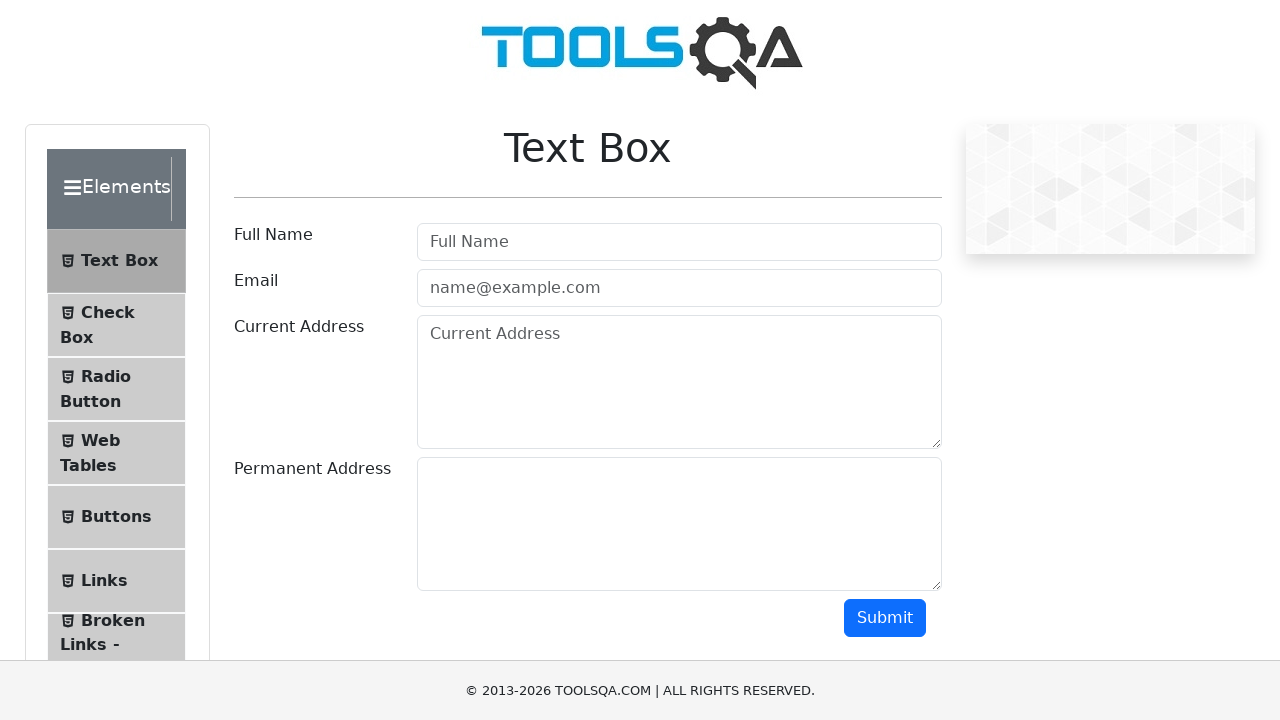

Filled in username field with 'Maksim' on #userName
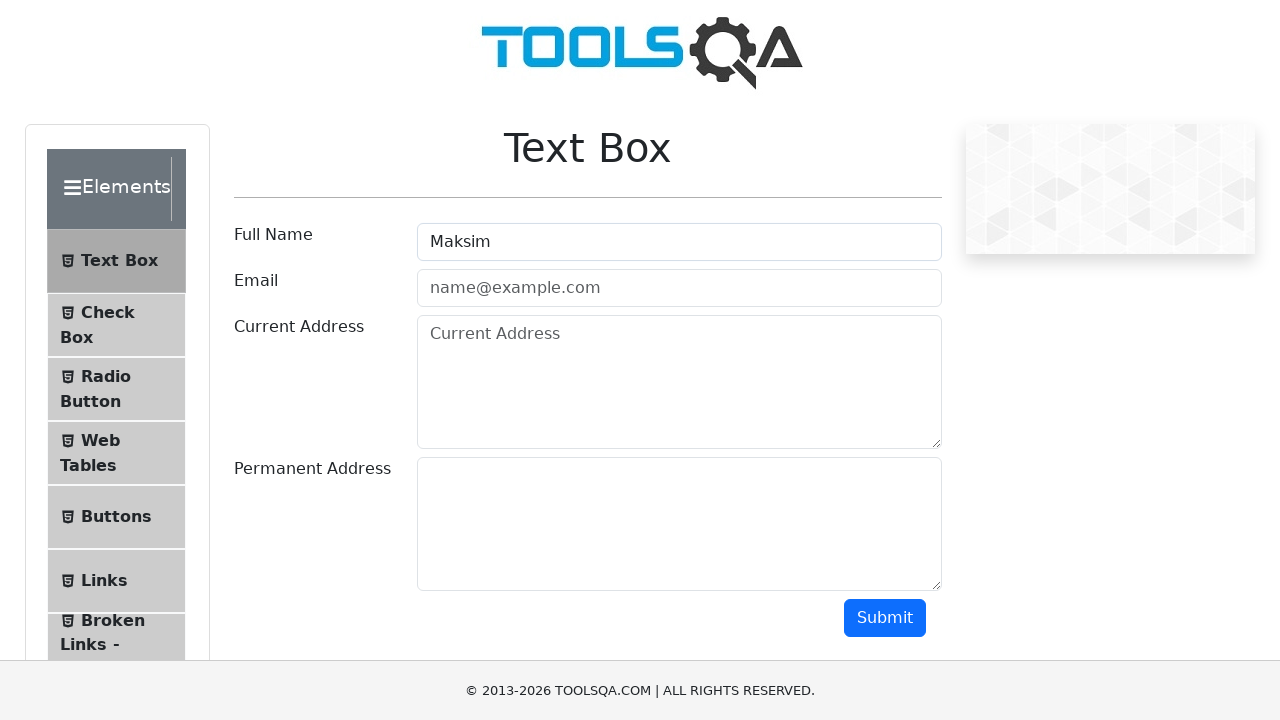

Filled in email field with 'test@test.com' on #userEmail
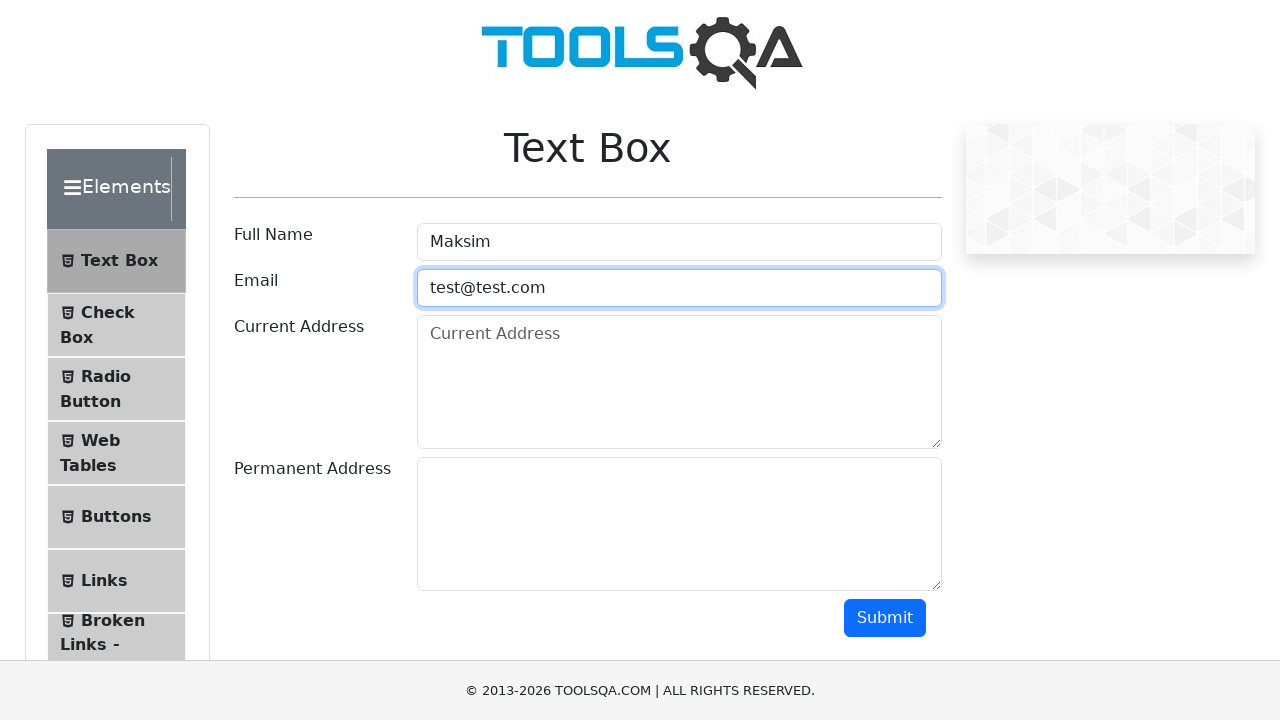

Filled in current address field with 'Sankt-Peterburg' on #currentAddress
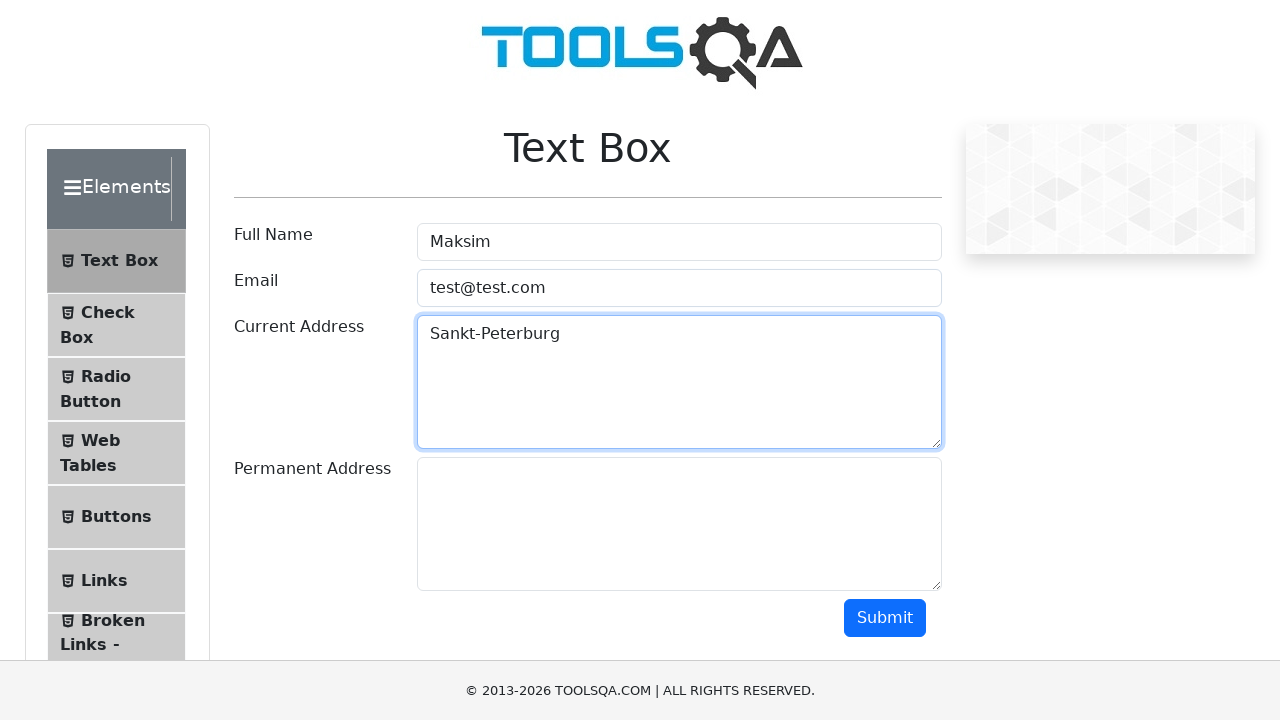

Clicked submit button to submit the form at (885, 618) on #submit
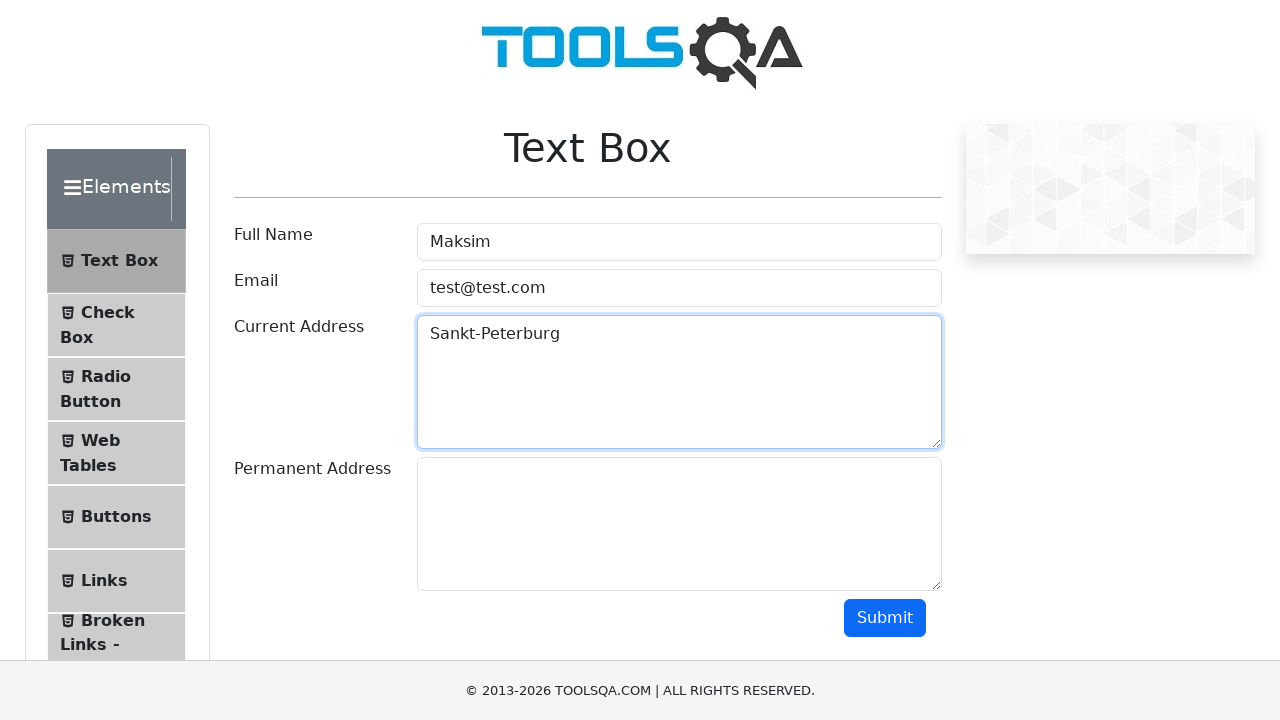

Form results appeared with submitted user details
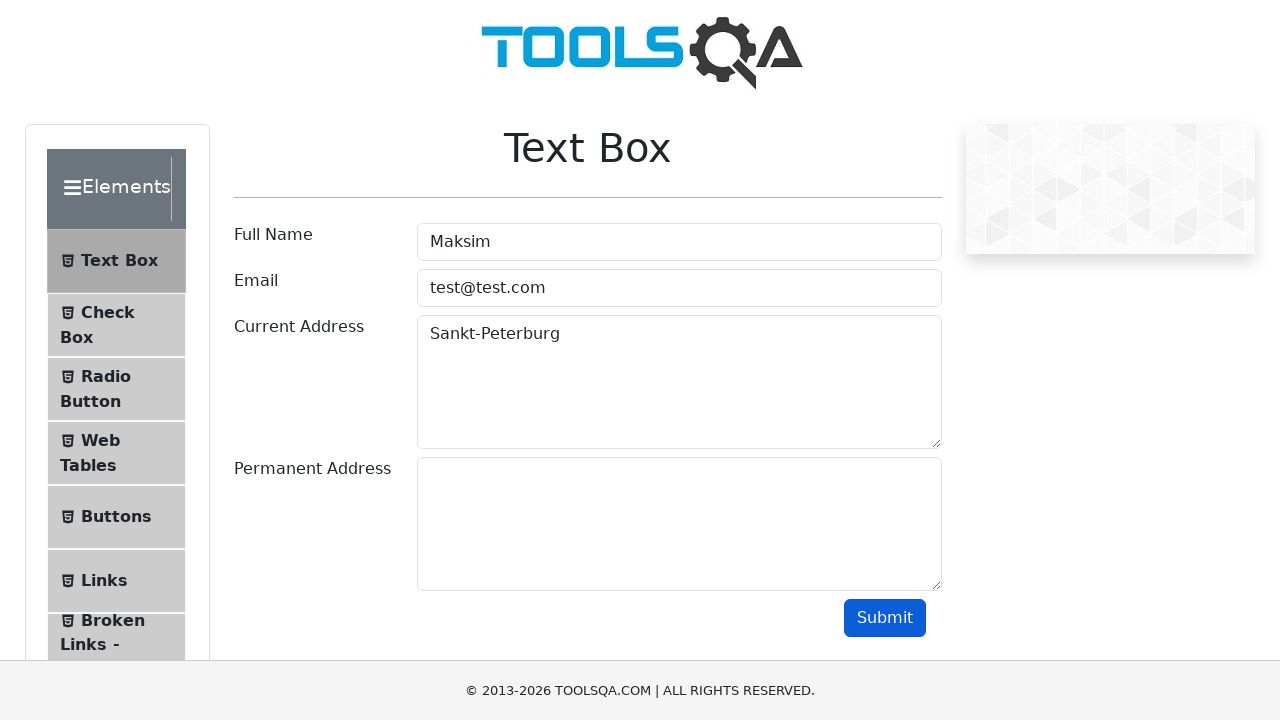

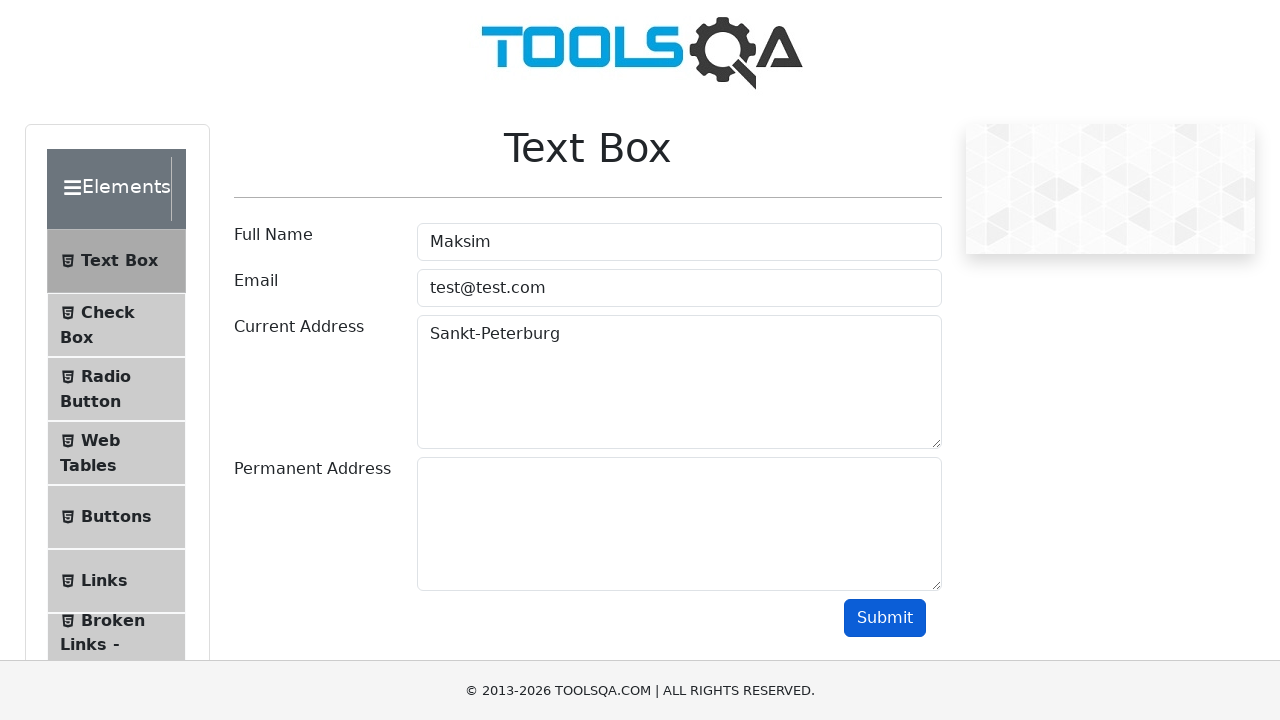